Tests dropdown selection functionality by verifying the default selection and then selecting different options from the dropdown menu

Starting URL: http://przyklady.javastart.pl:8095/dropdown

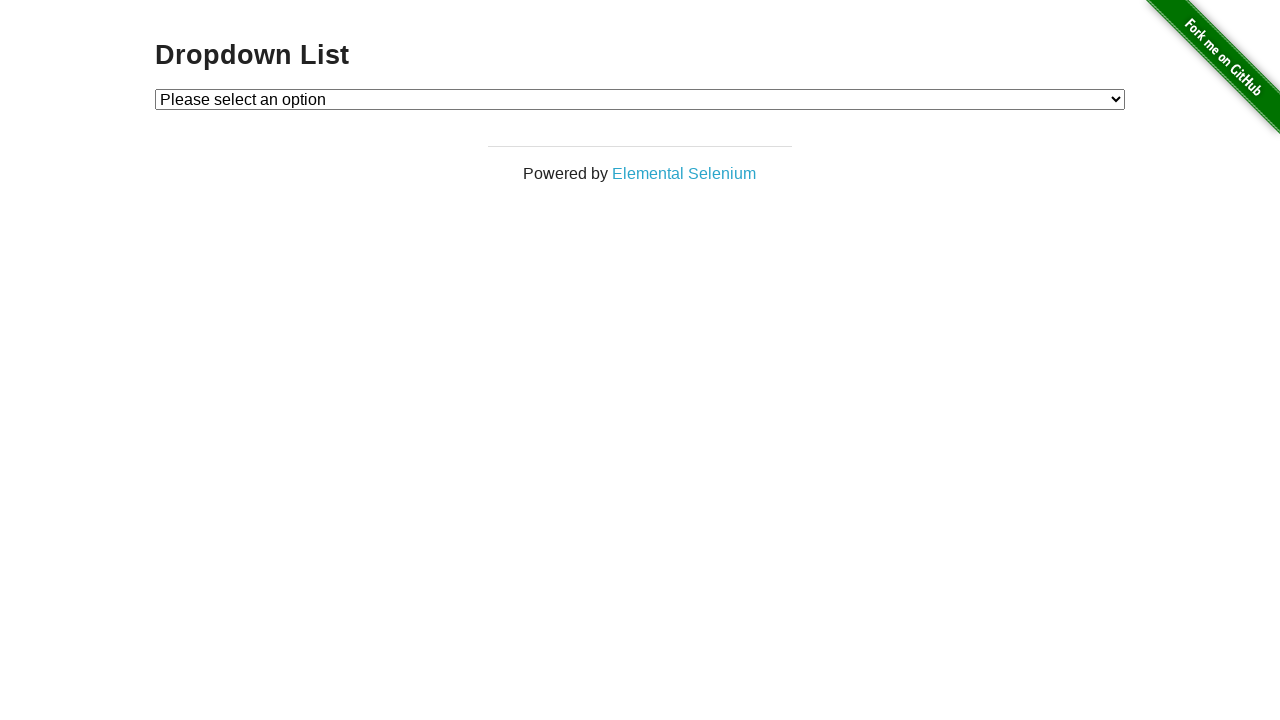

Located dropdown element
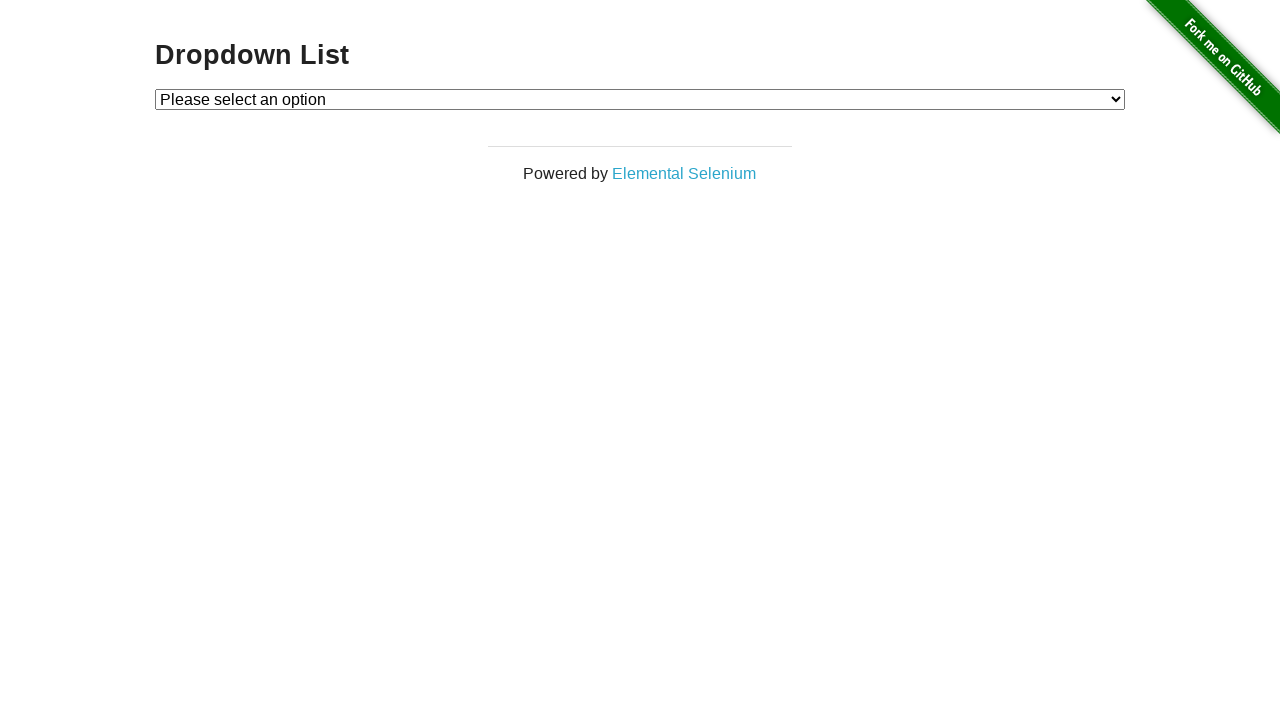

Located default selected option in dropdown
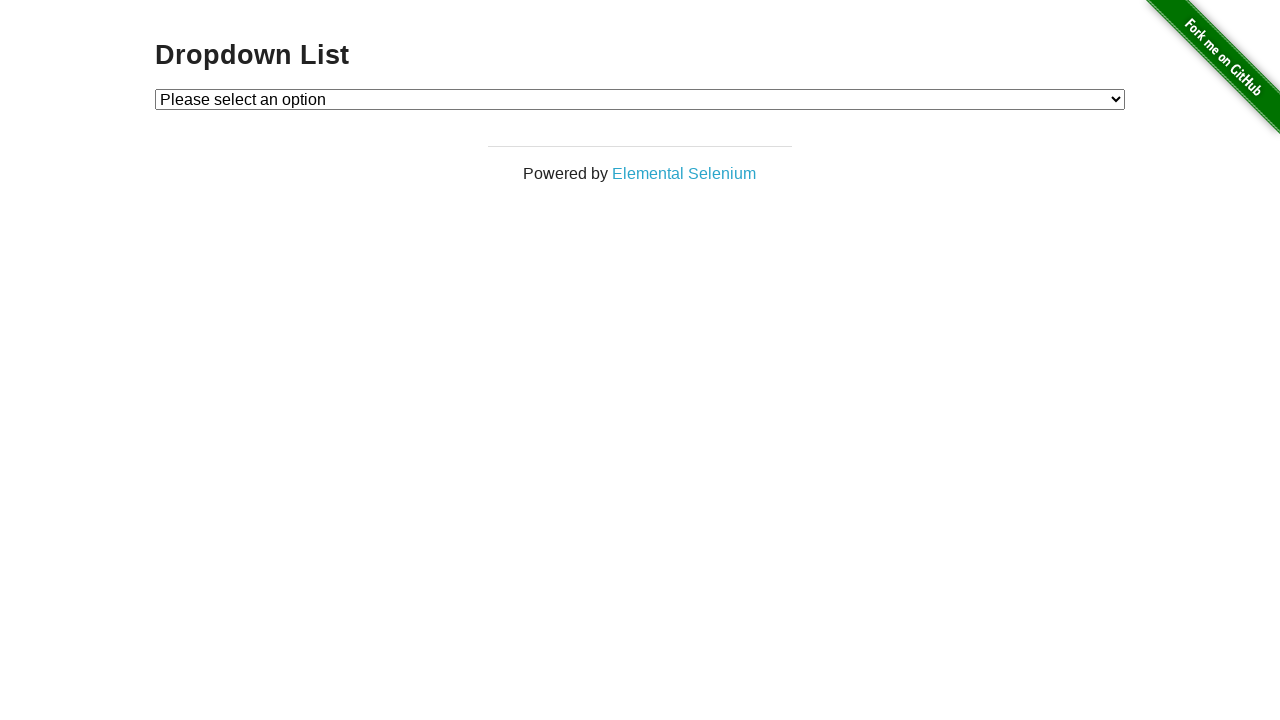

Verified default selection is 'Please select an option'
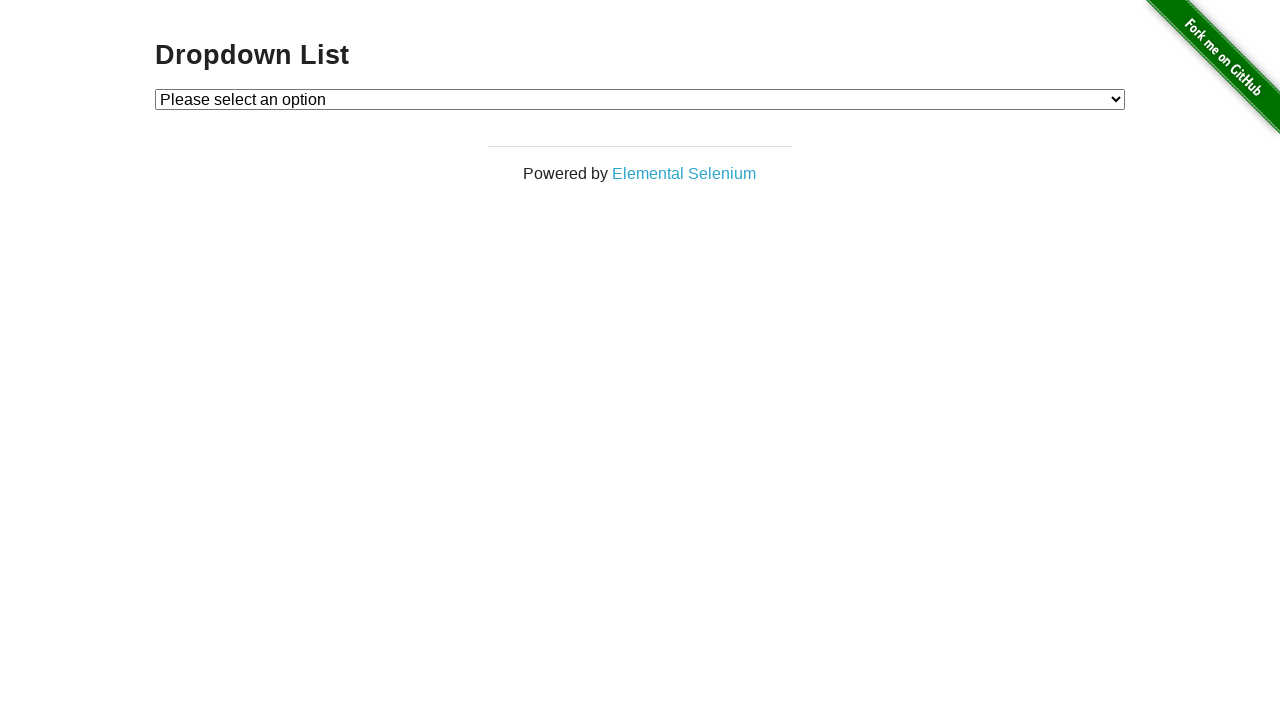

Selected 'Option 1' from dropdown on #dropdown
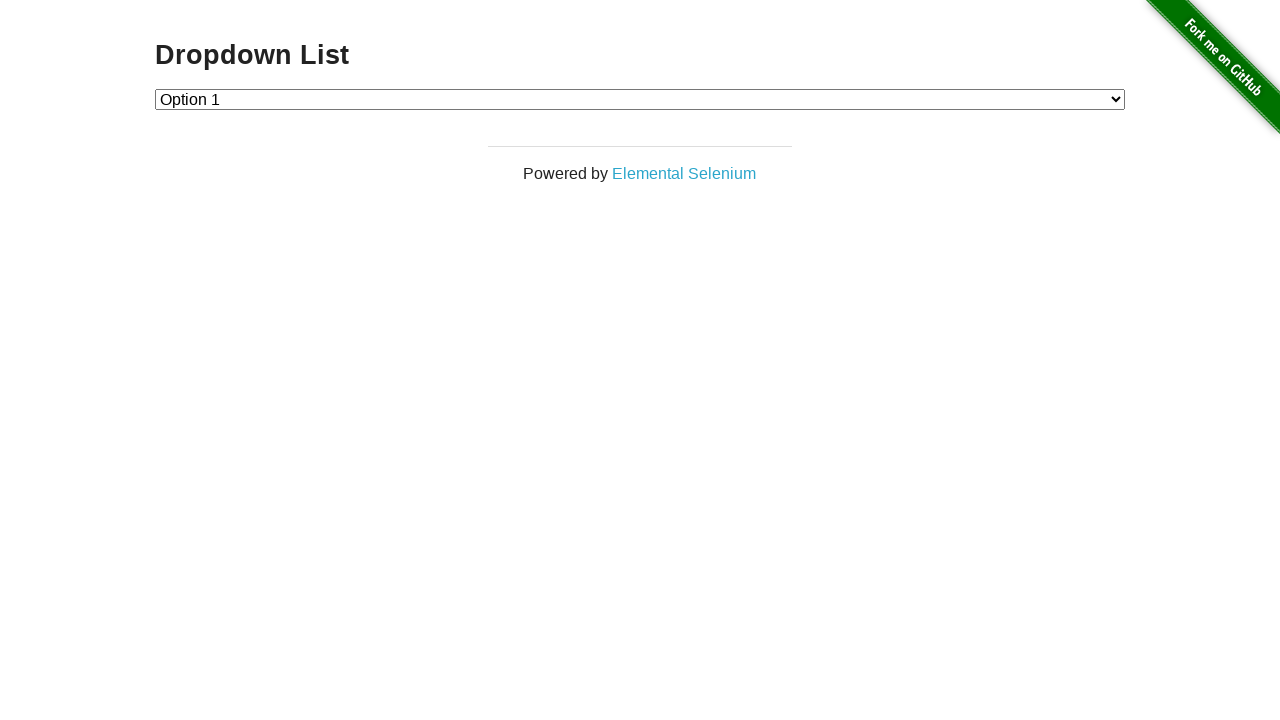

Located currently selected option in dropdown
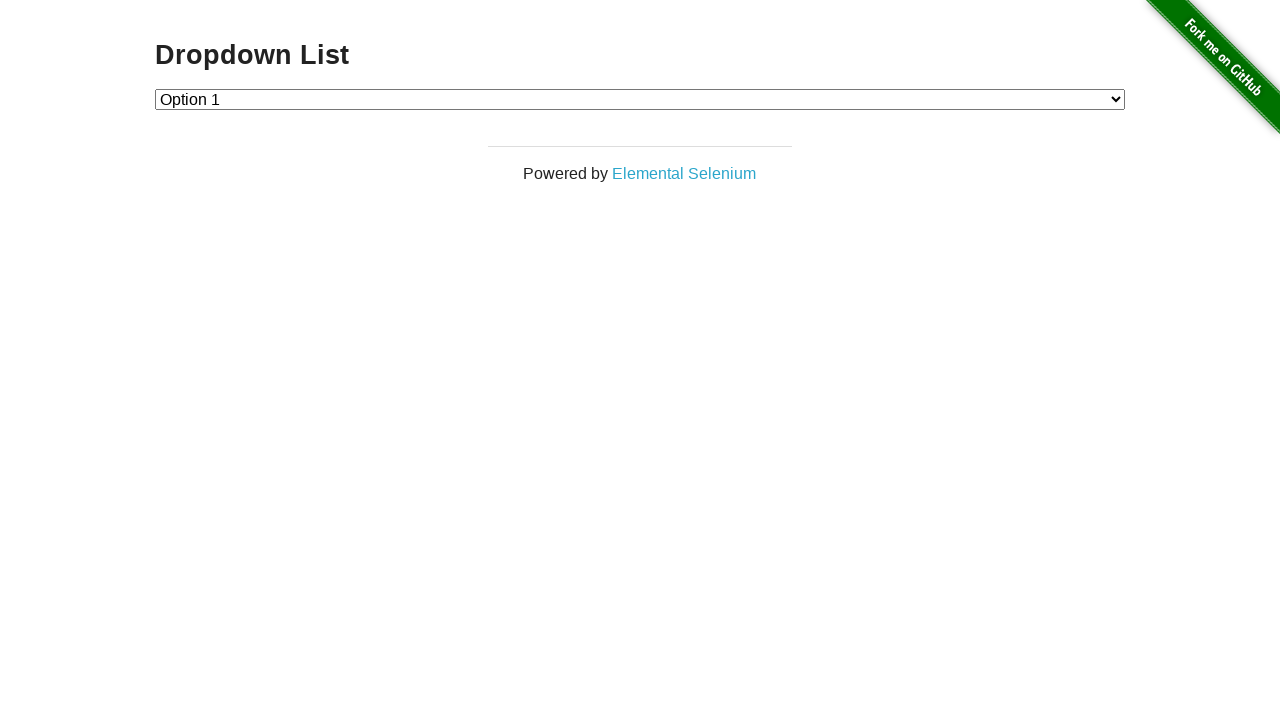

Verified 'Option 1' is currently selected
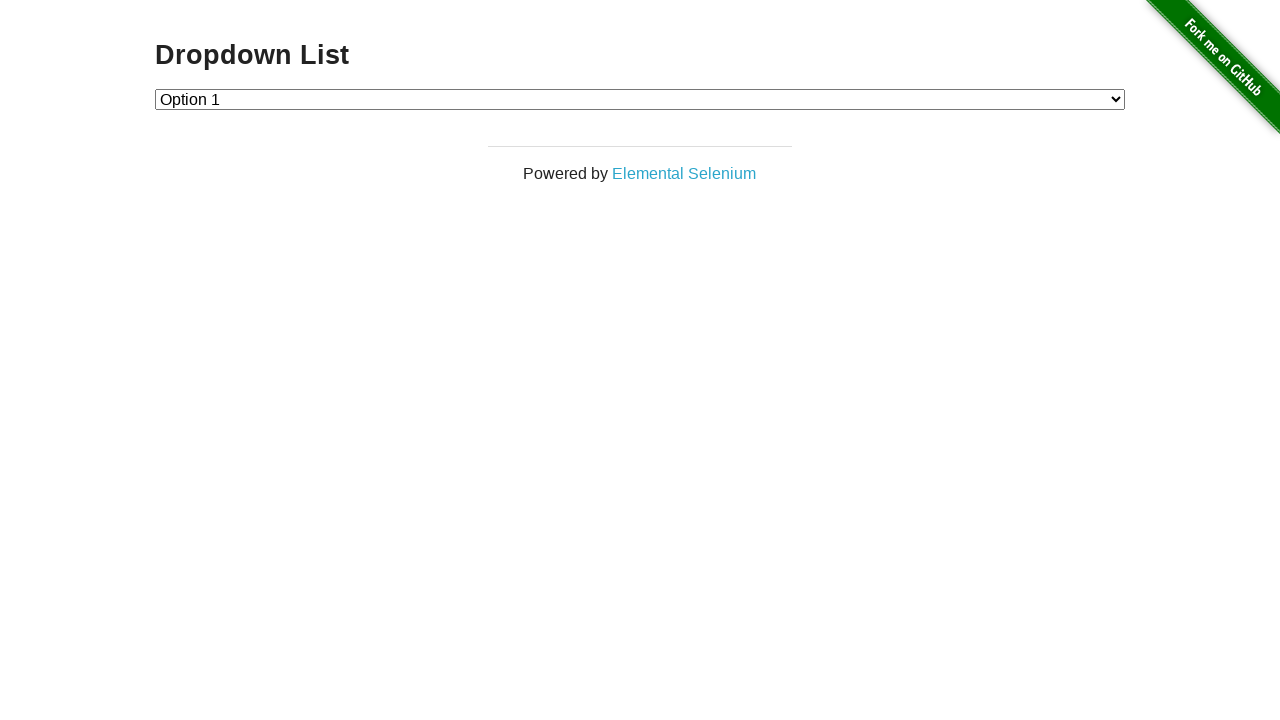

Selected 'Option 2' from dropdown on #dropdown
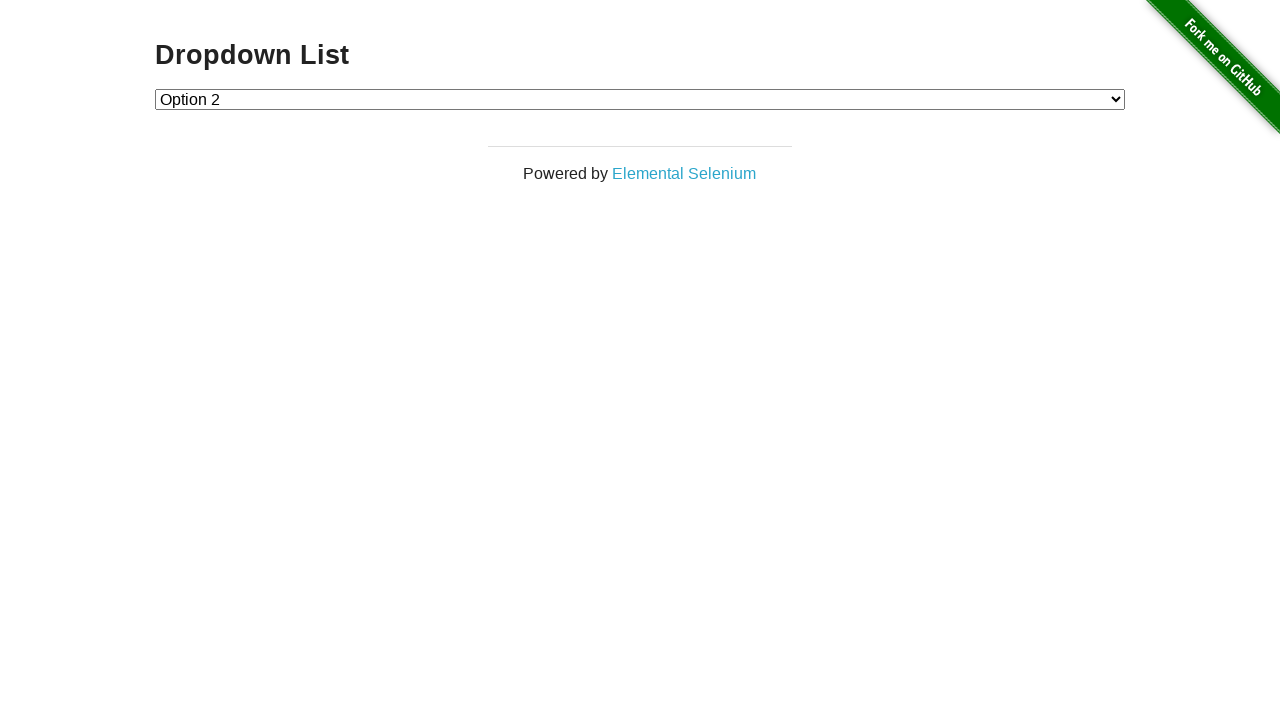

Located currently selected option in dropdown
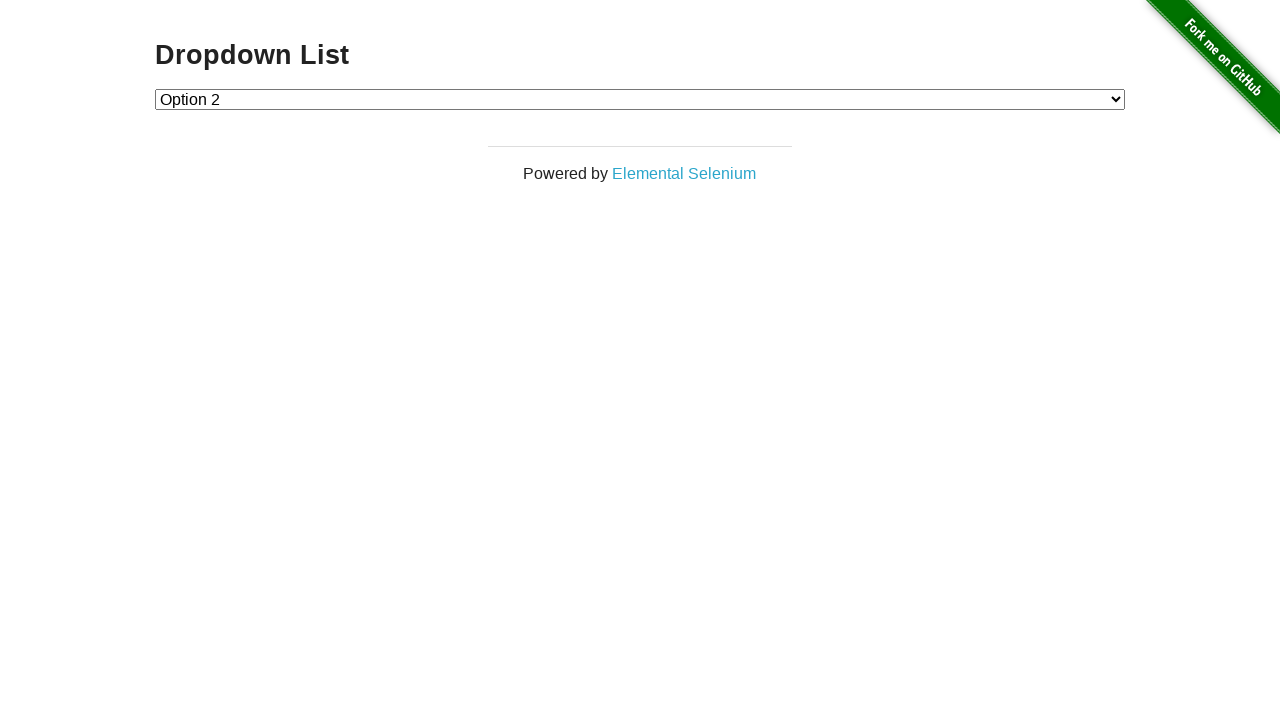

Verified 'Option 2' is currently selected
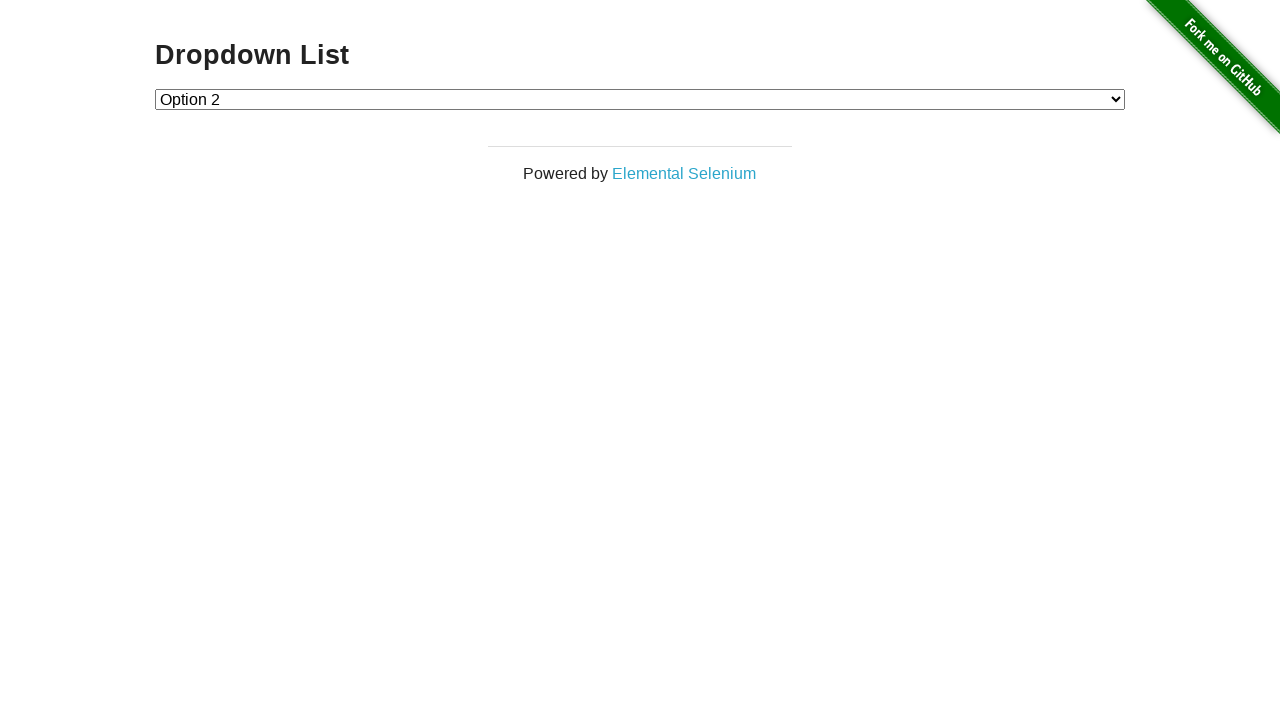

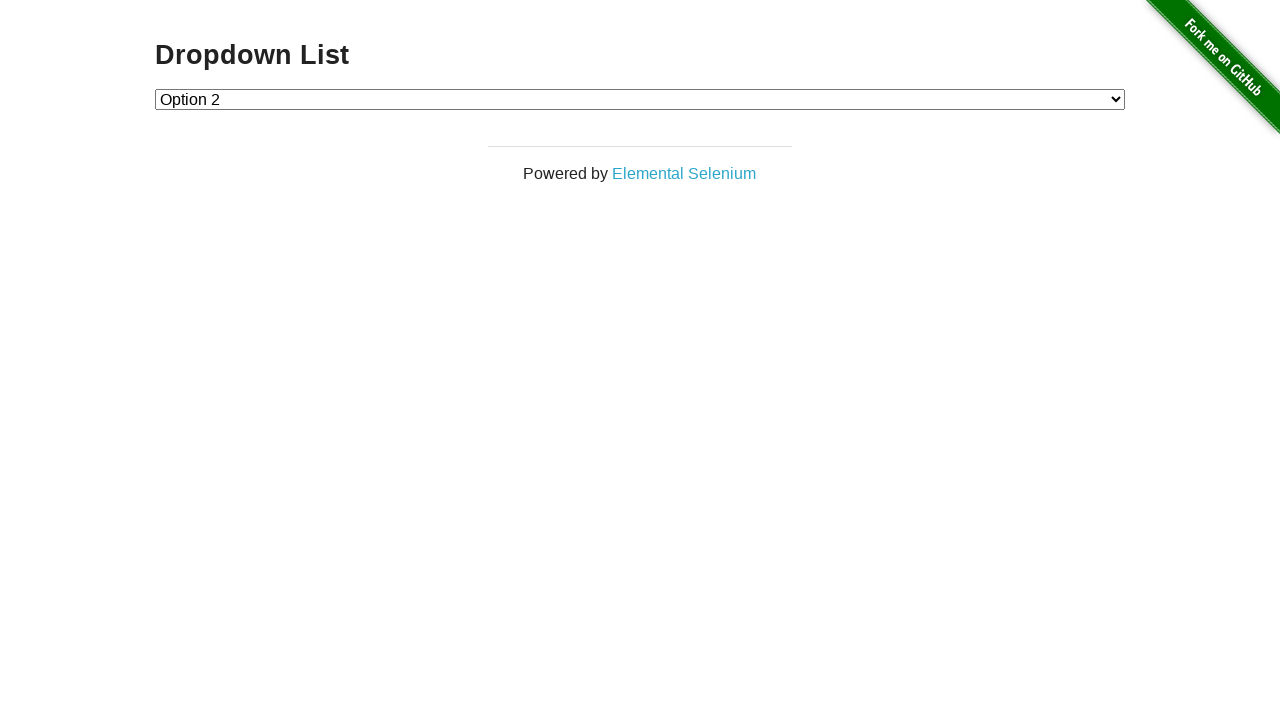